Tests a text input form by filling a textarea with text and clicking the submit button

Starting URL: https://suninjuly.github.io/text_input_task.html

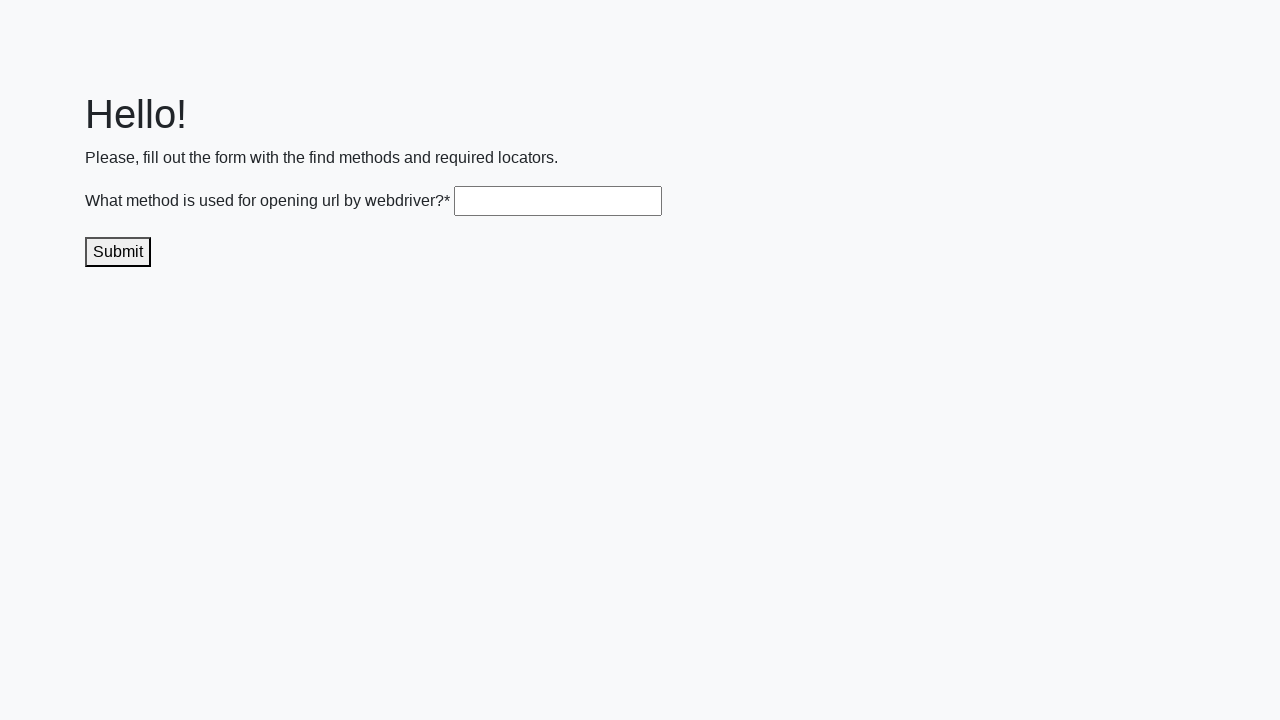

Filled textarea with 'Hello!' on .textarea
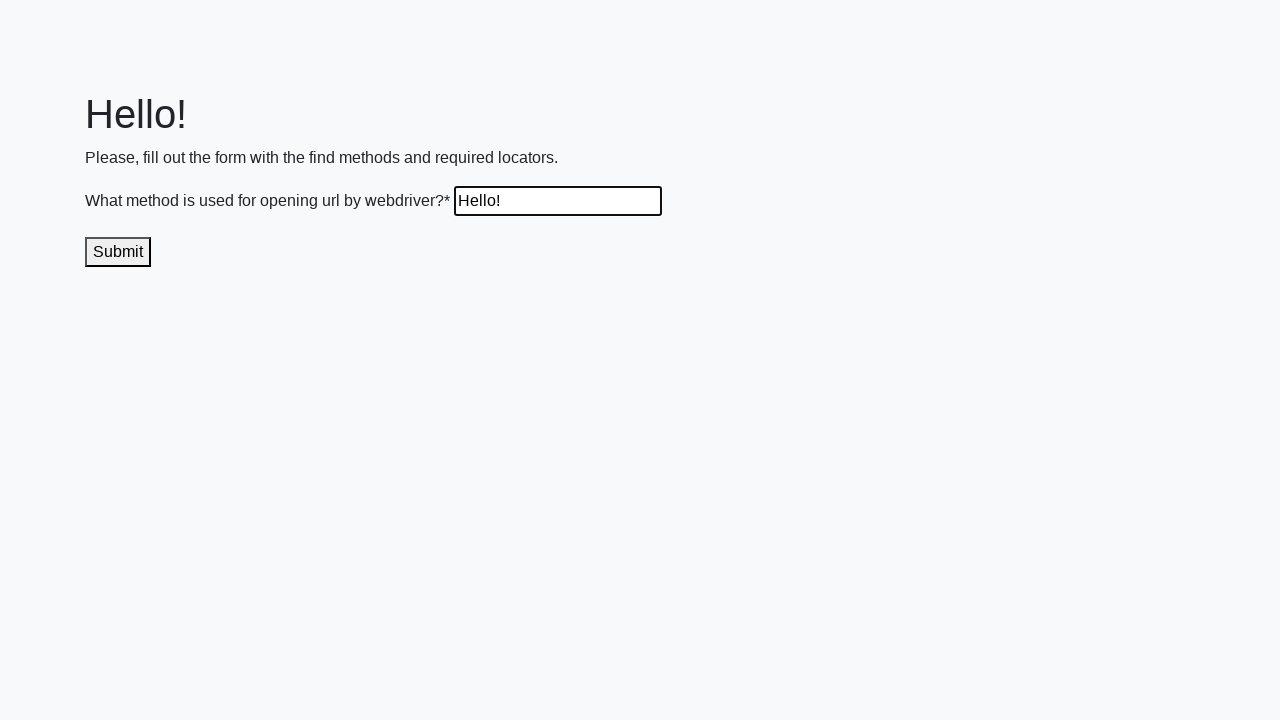

Clicked submit button at (118, 252) on .submit-submission
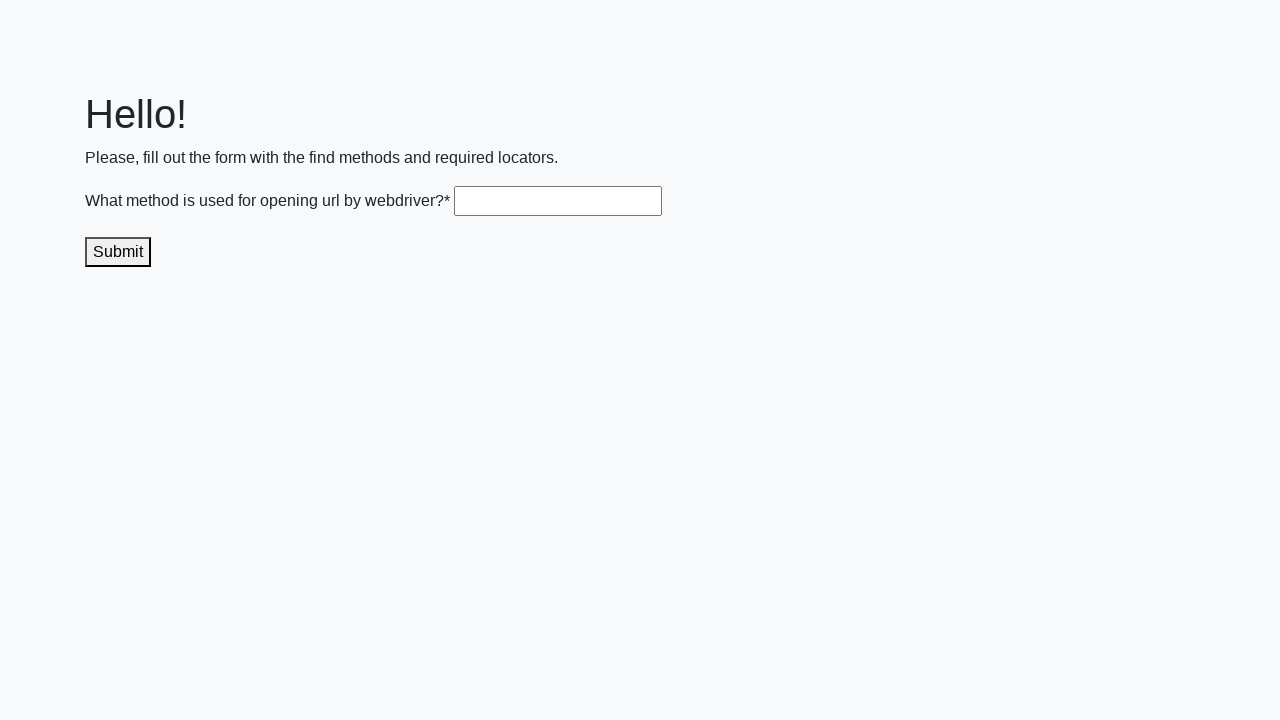

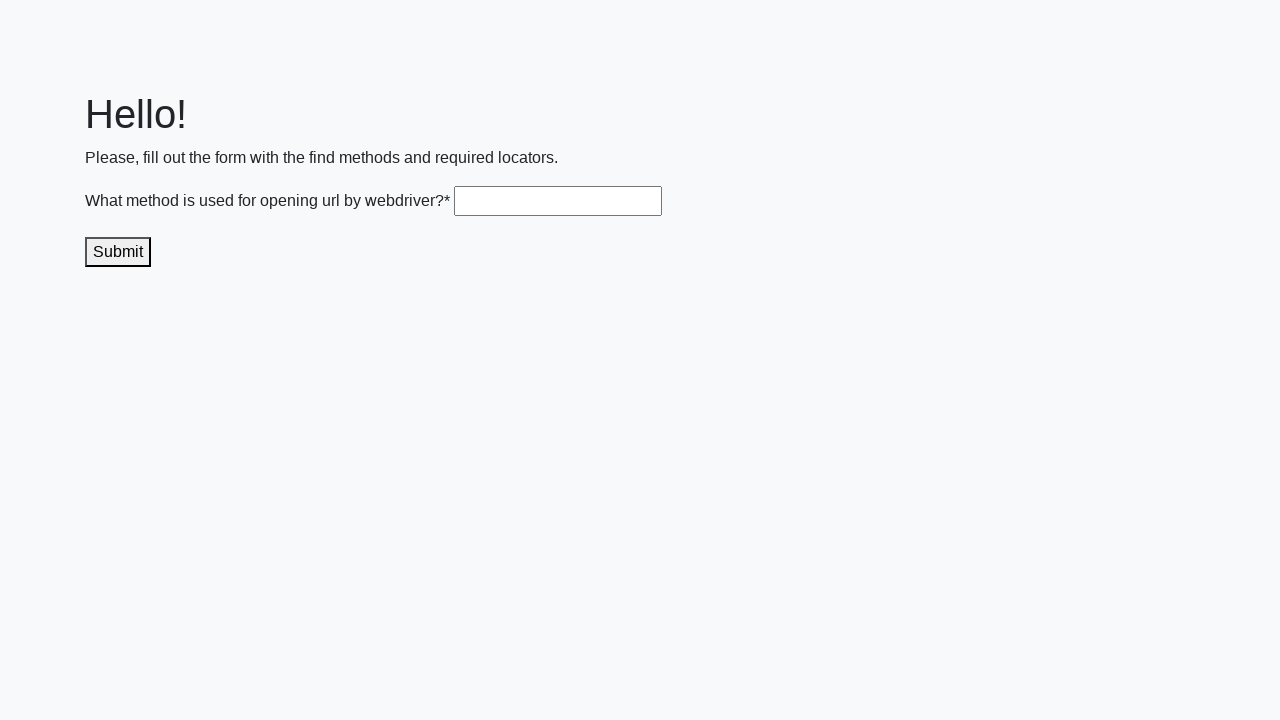